Tests the forgot password link functionality on Salesforce login page by clicking the link

Starting URL: https://login.salesforce.com/?locale=in

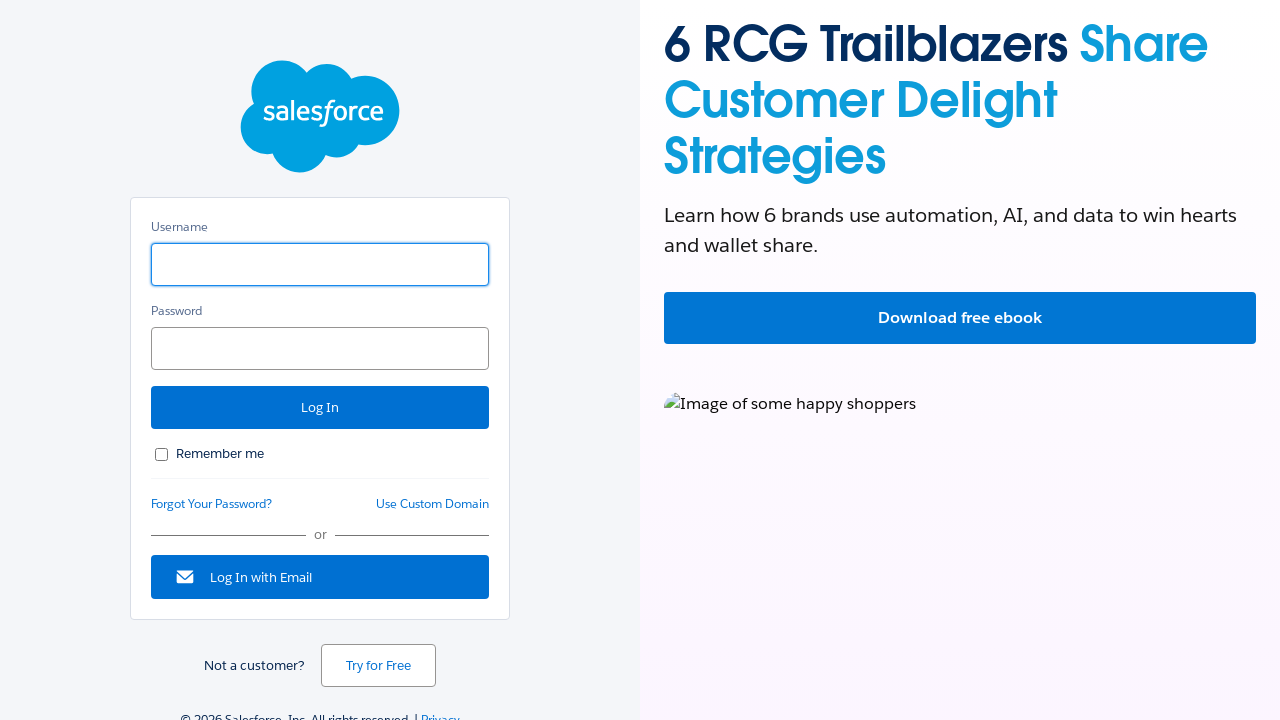

Clicked 'Forgot Your Password?' link on Salesforce login page at (212, 504) on xpath=//a[text()='Forgot Your Password?']
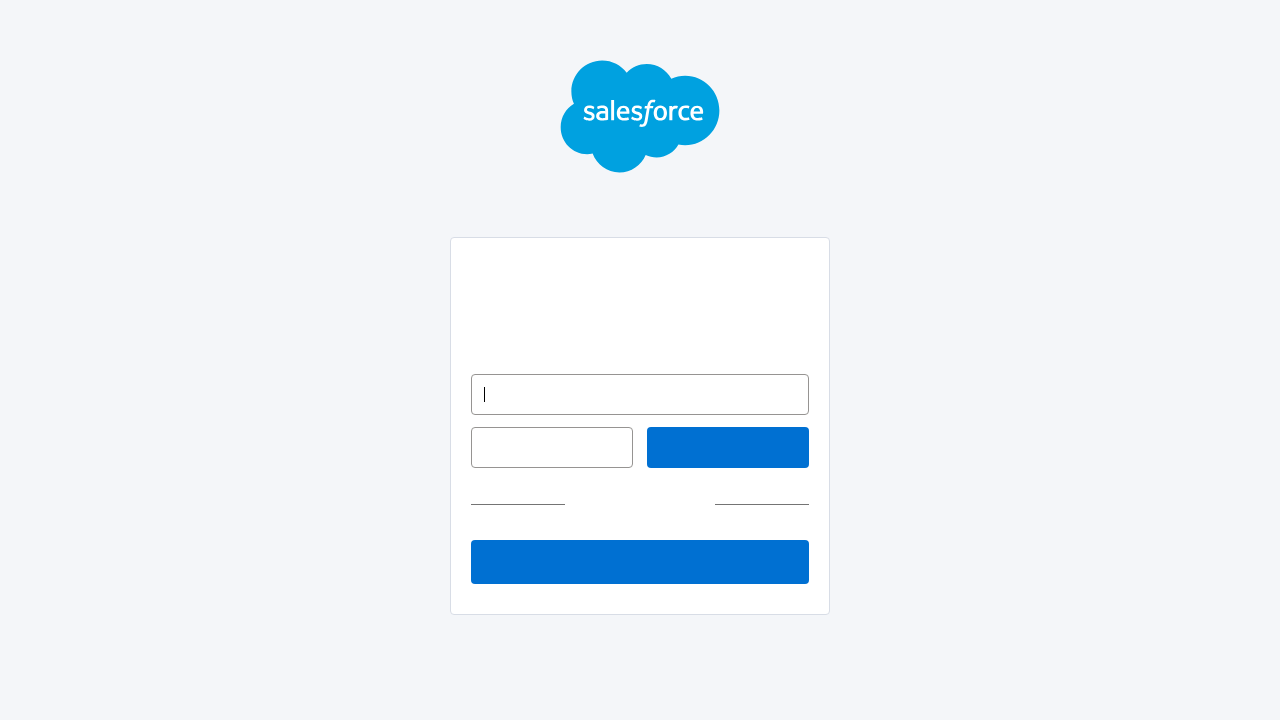

Password reset page loaded successfully
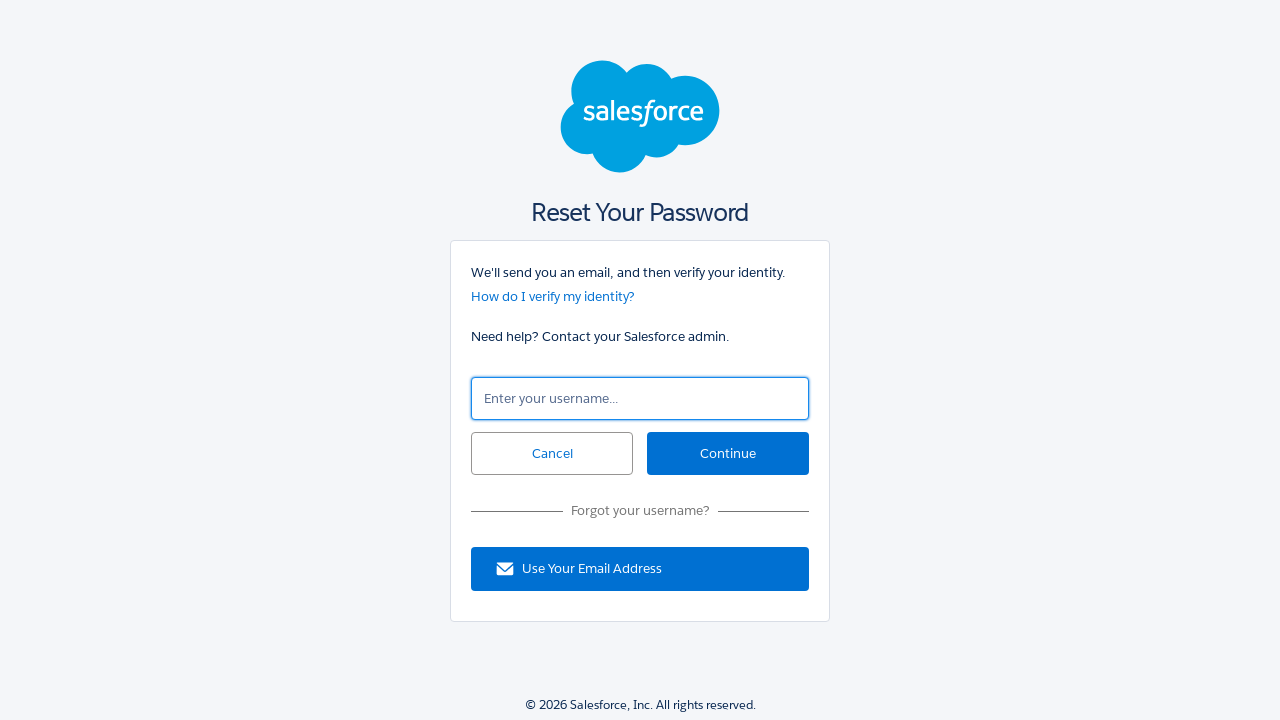

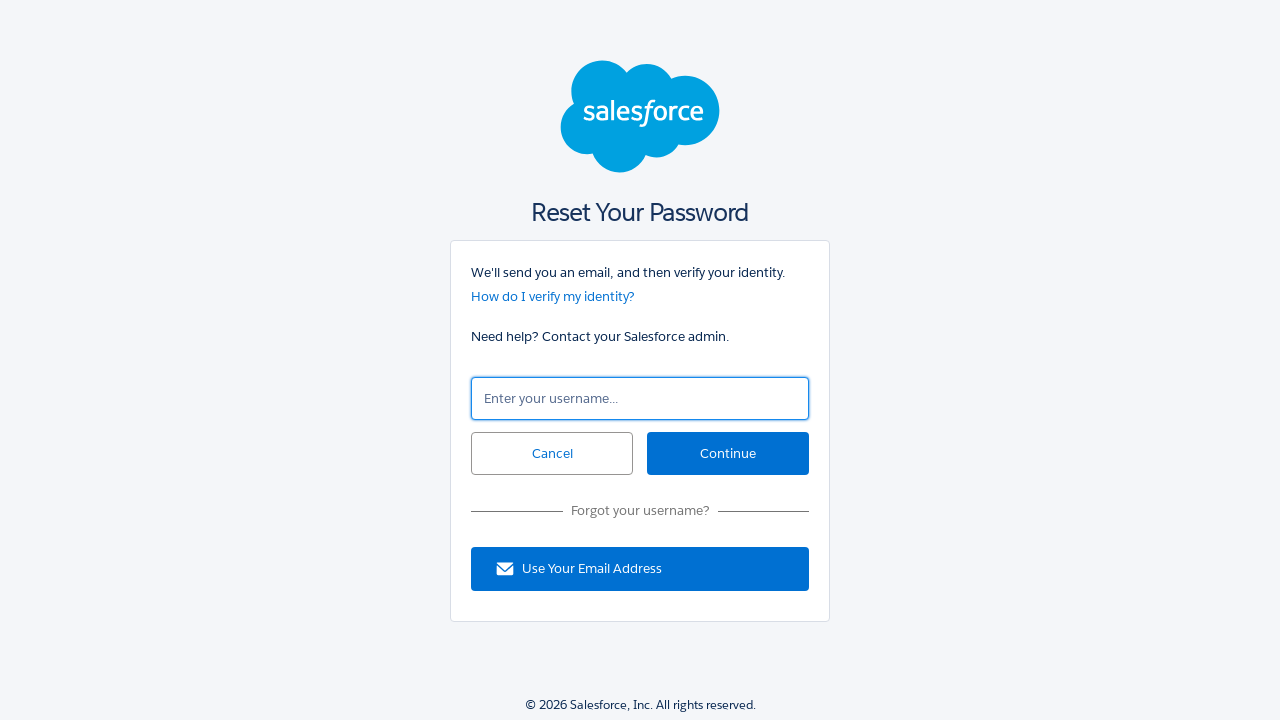